Tests dynamic controls page by clicking a checkbox, removing it via button click, then enabling a disabled text input field, verifying state changes throughout.

Starting URL: http://the-internet.herokuapp.com/dynamic_controls

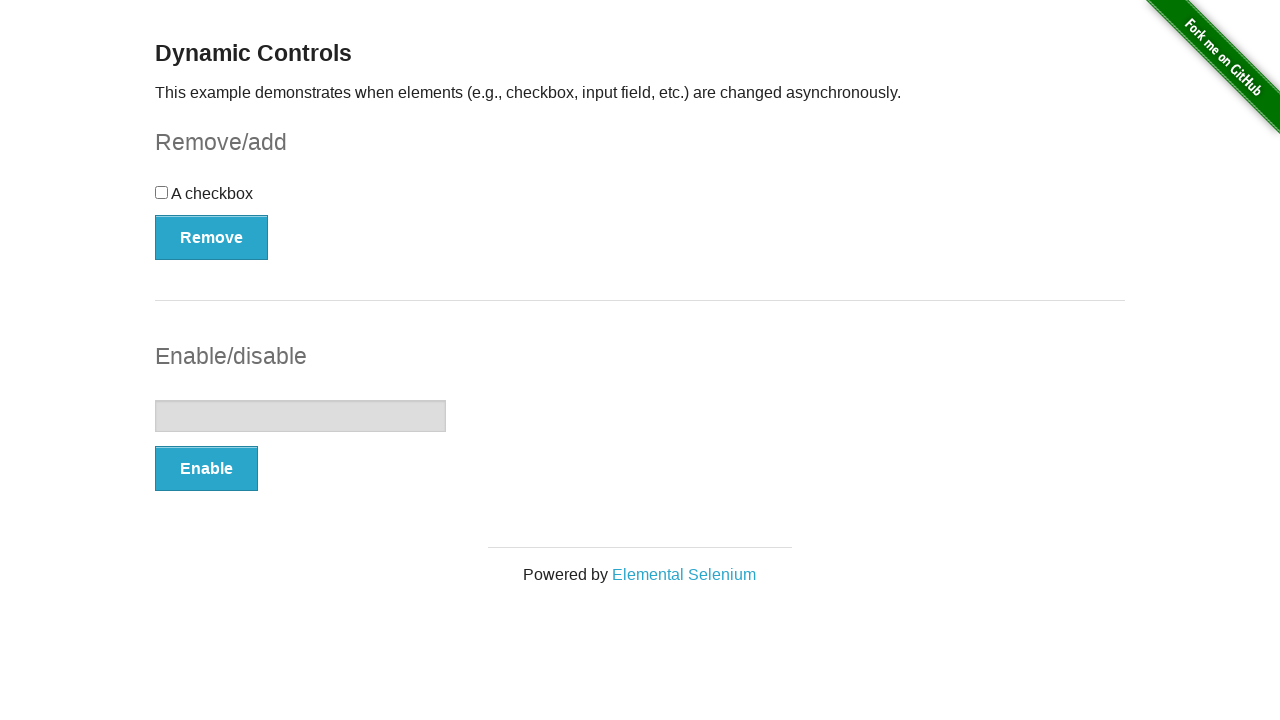

Navigated to dynamic controls page
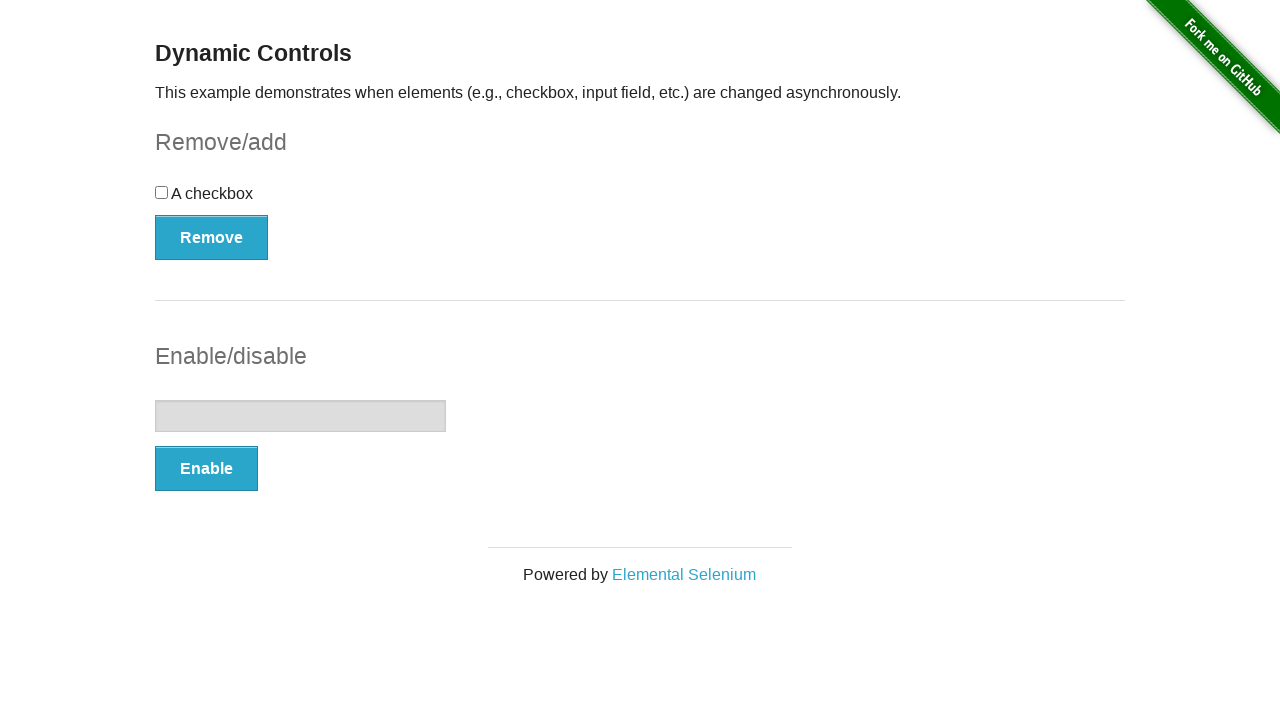

Clicked checkbox to select it at (162, 192) on input[type='checkbox']
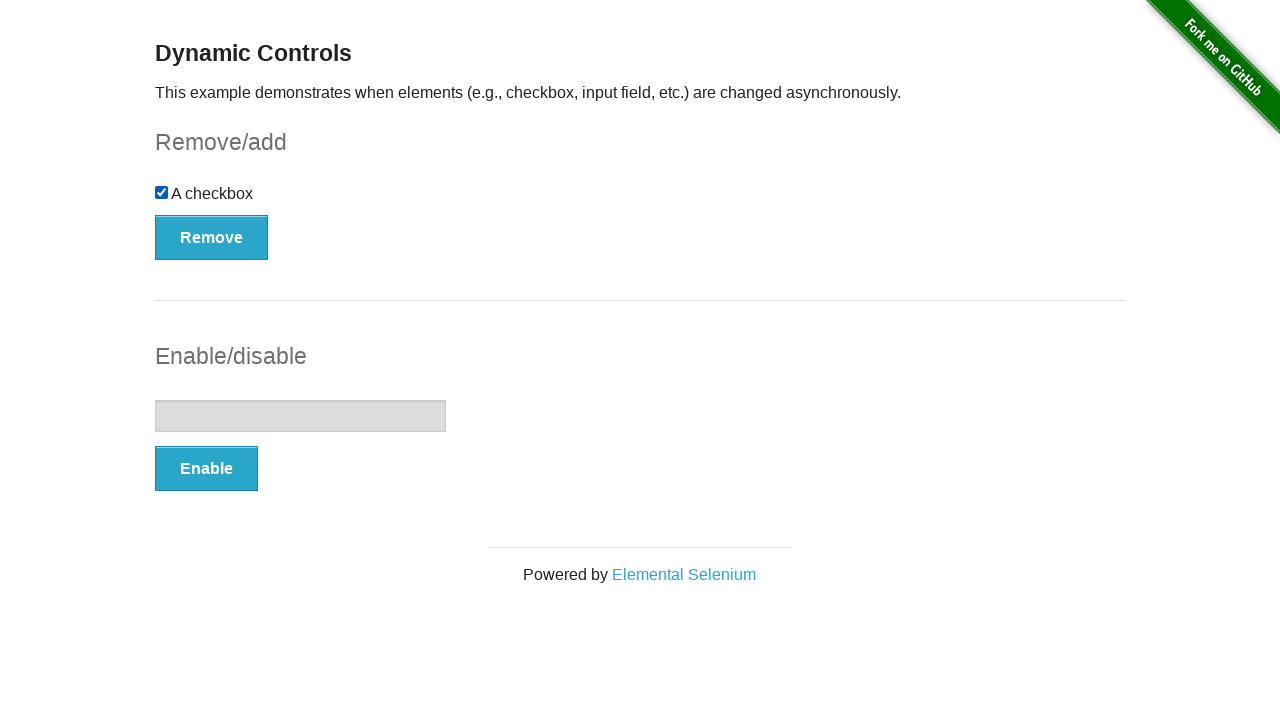

Verified checkbox is selected
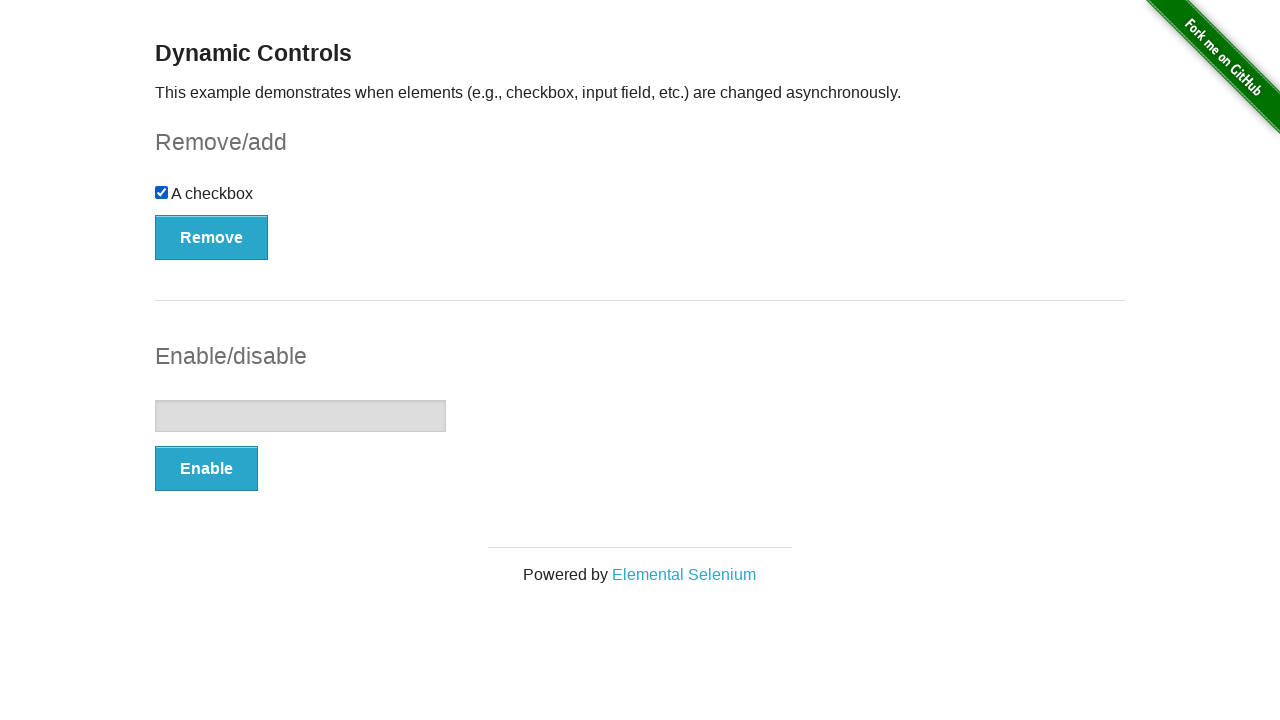

Clicked Remove button to remove checkbox at (212, 237) on xpath=//button[@onclick='swapCheckbox()']
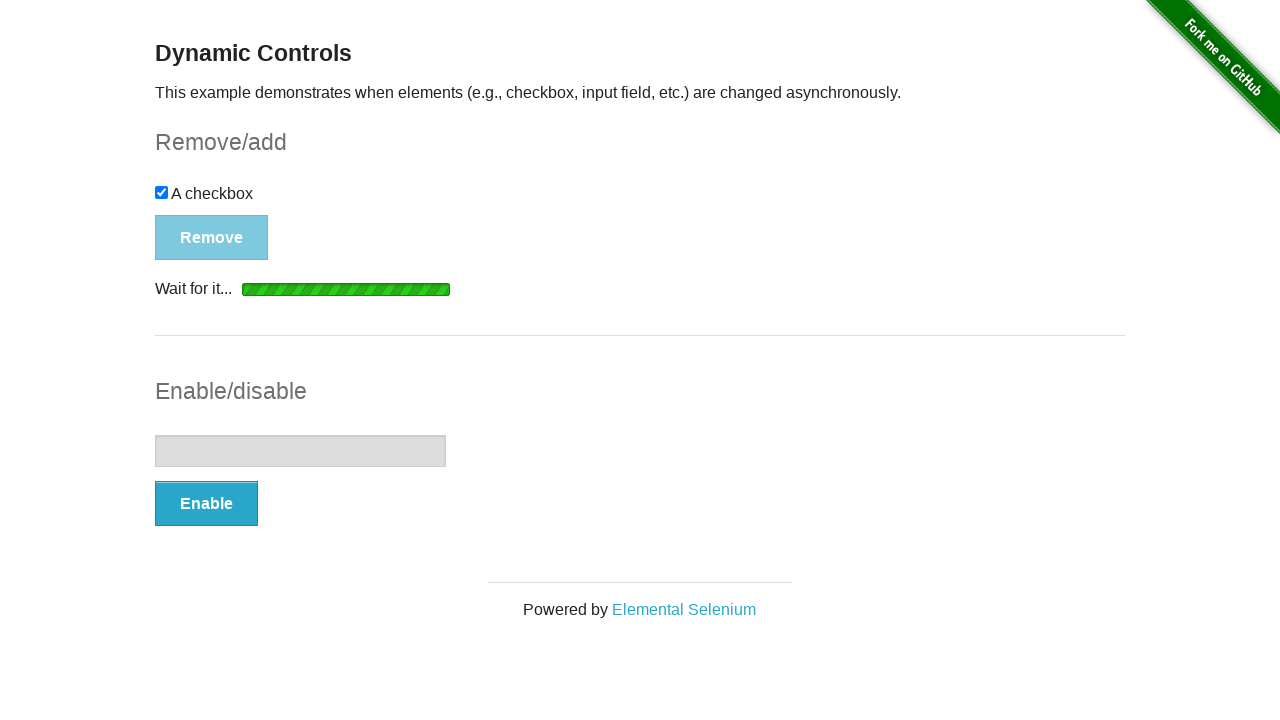

Loading indicator appeared
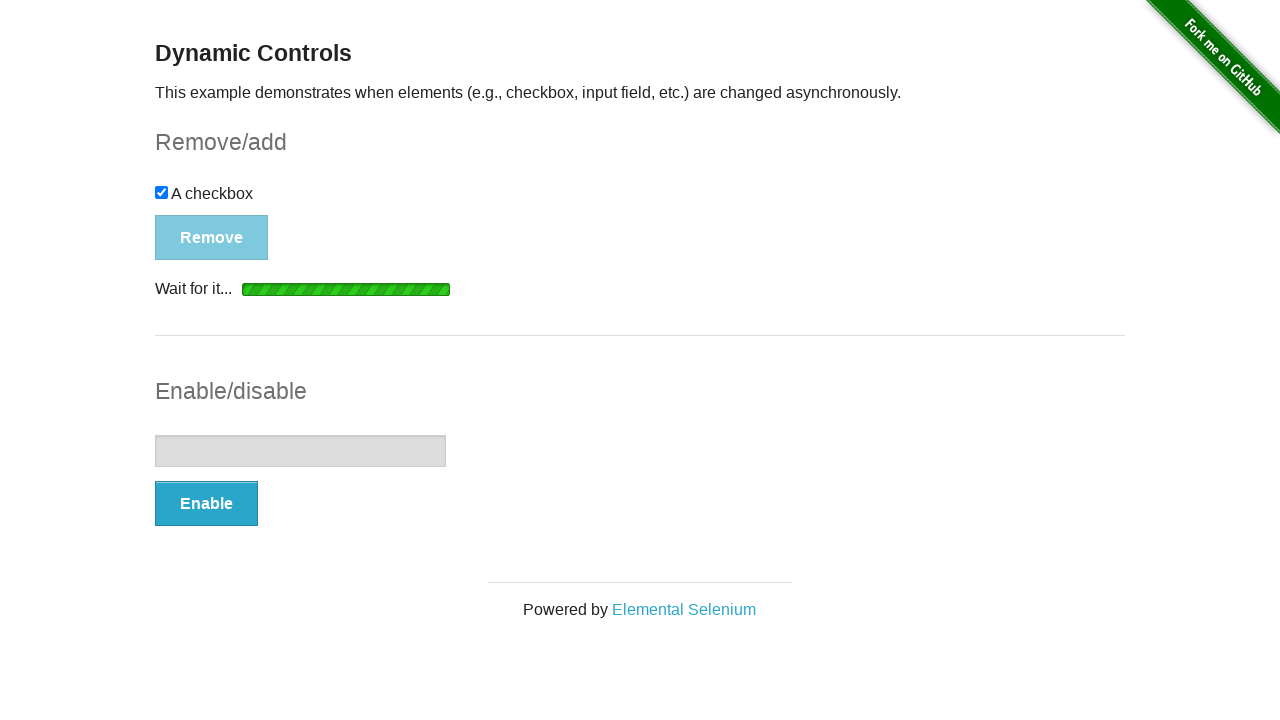

Message confirming checkbox removal appeared
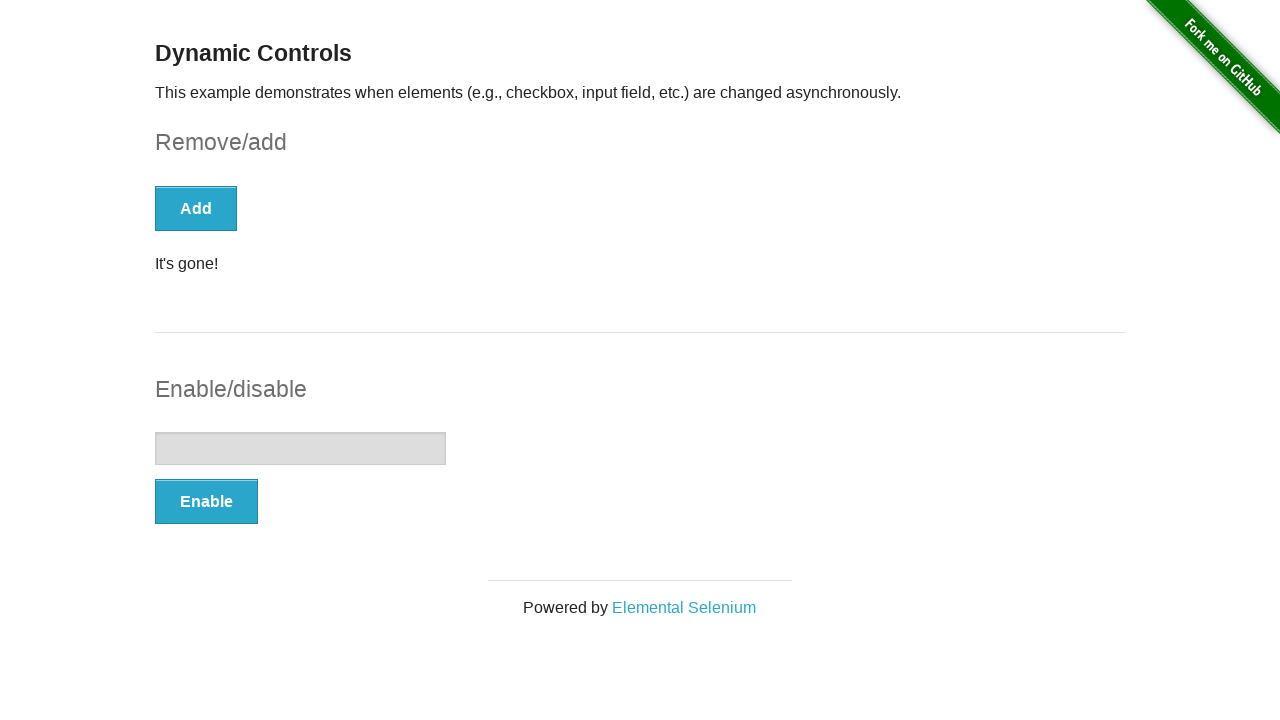

Verified checkbox is no longer present on the page
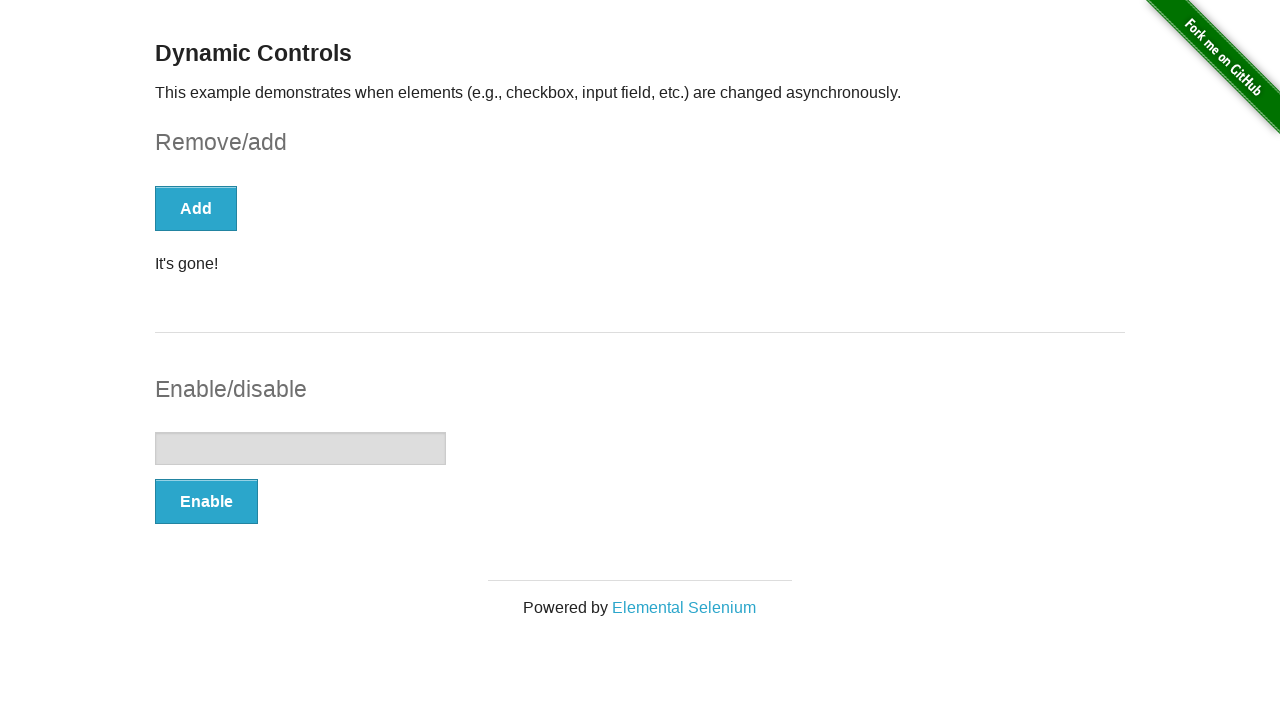

Verified text input field is disabled
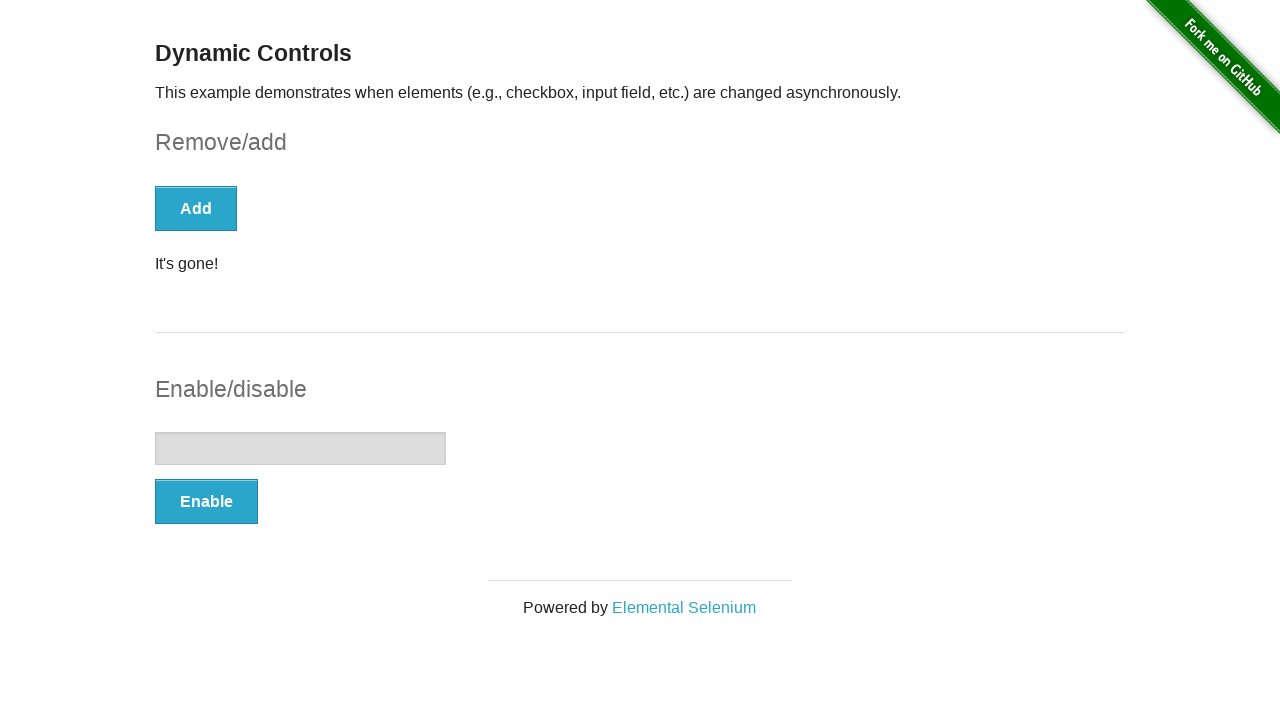

Clicked Enable button to enable text input at (206, 501) on xpath=//button[@onclick='swapInput()']
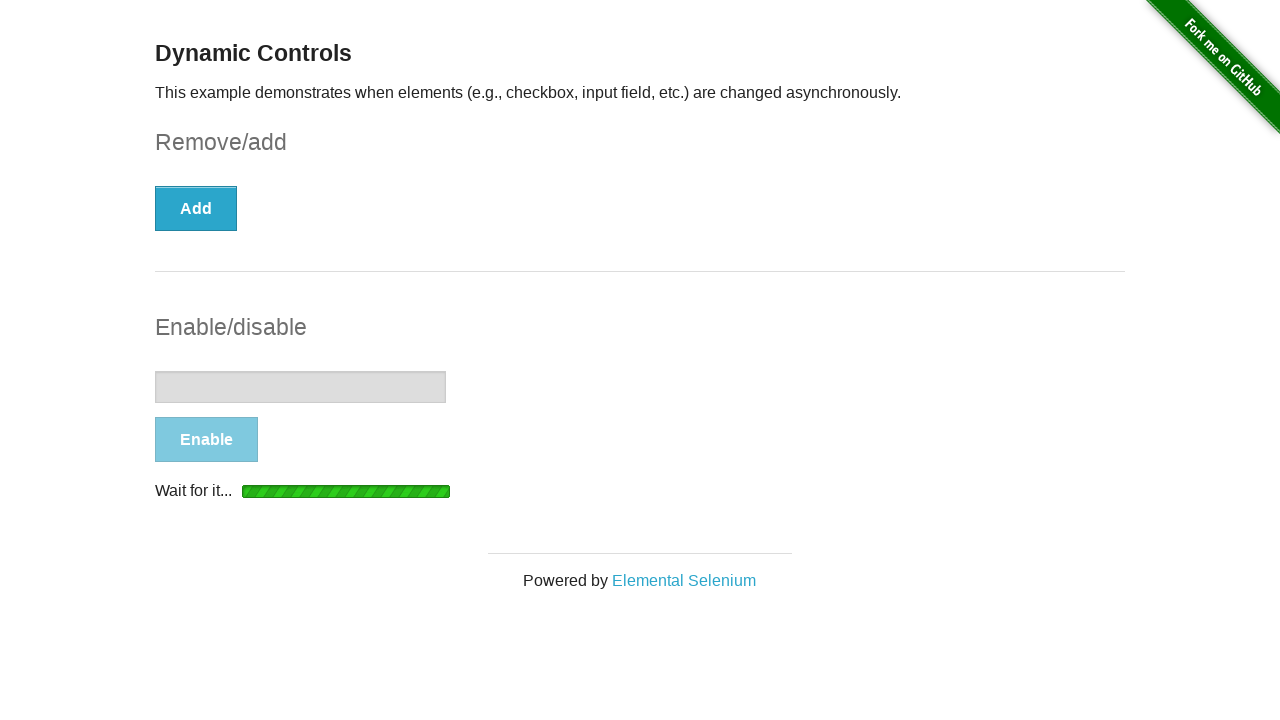

Message confirming text input enabled appeared
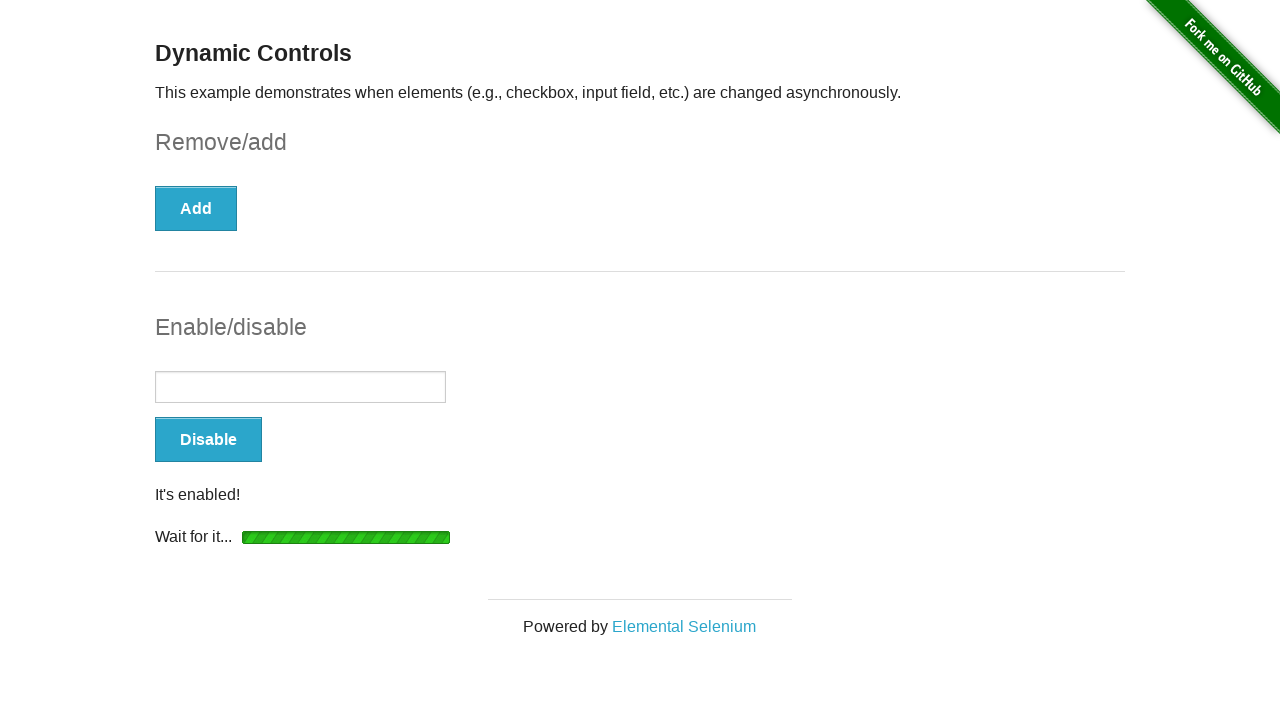

Verified text input field is now enabled
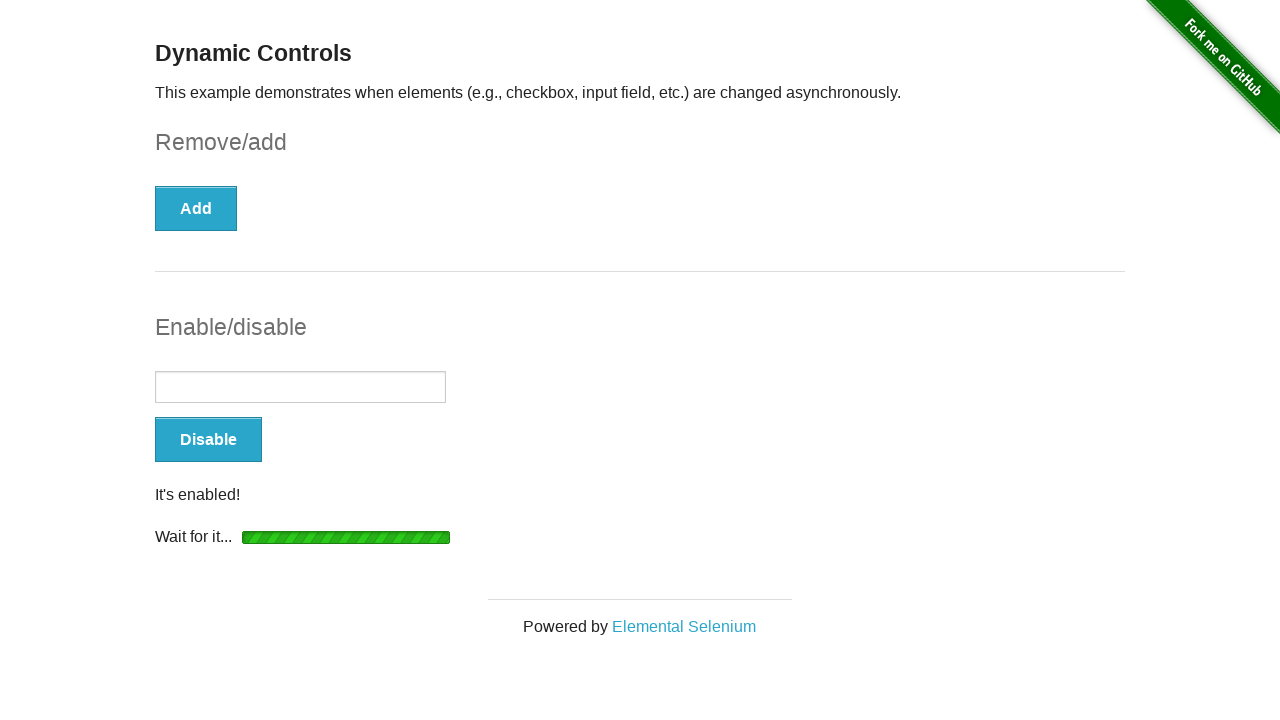

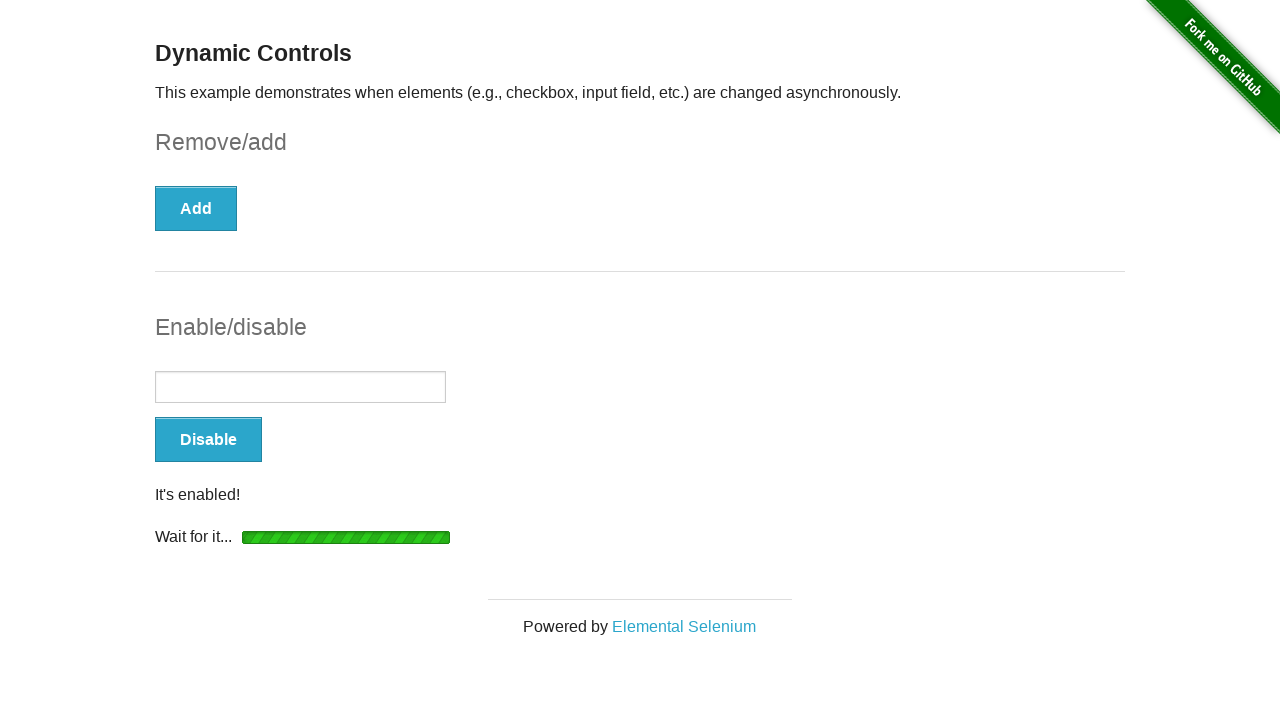